Tests Douban group search functionality by searching for a group related to hostel jobs and navigating to the first search result.

Starting URL: https://www.douban.com/group/explore

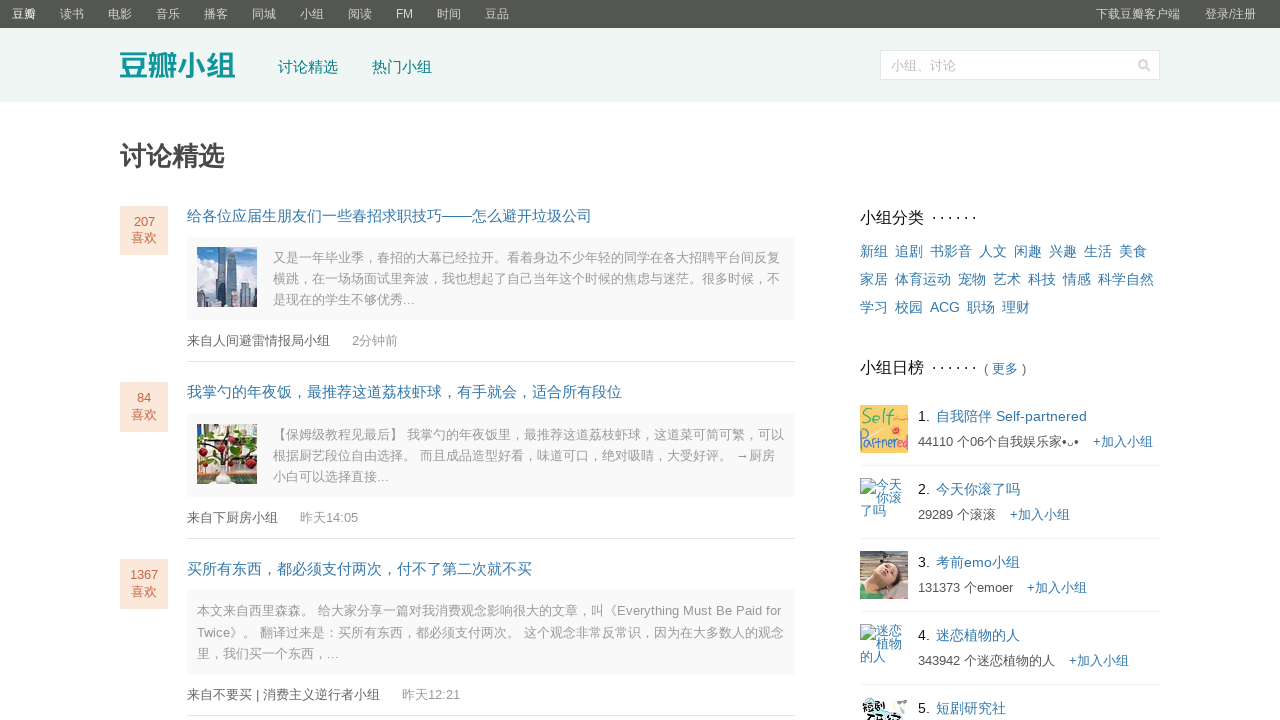

Clicked on the search input field at (1007, 65) on #inp-query
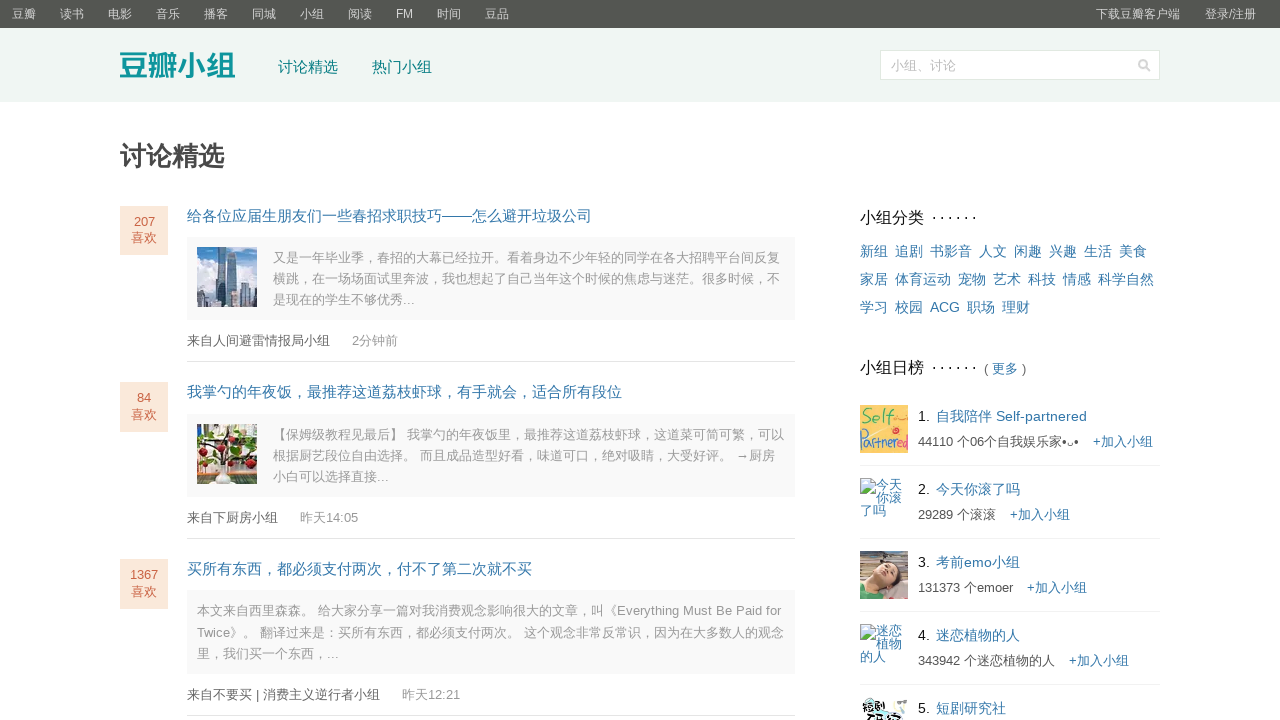

Filled search box with hostel job posting query on #inp-query
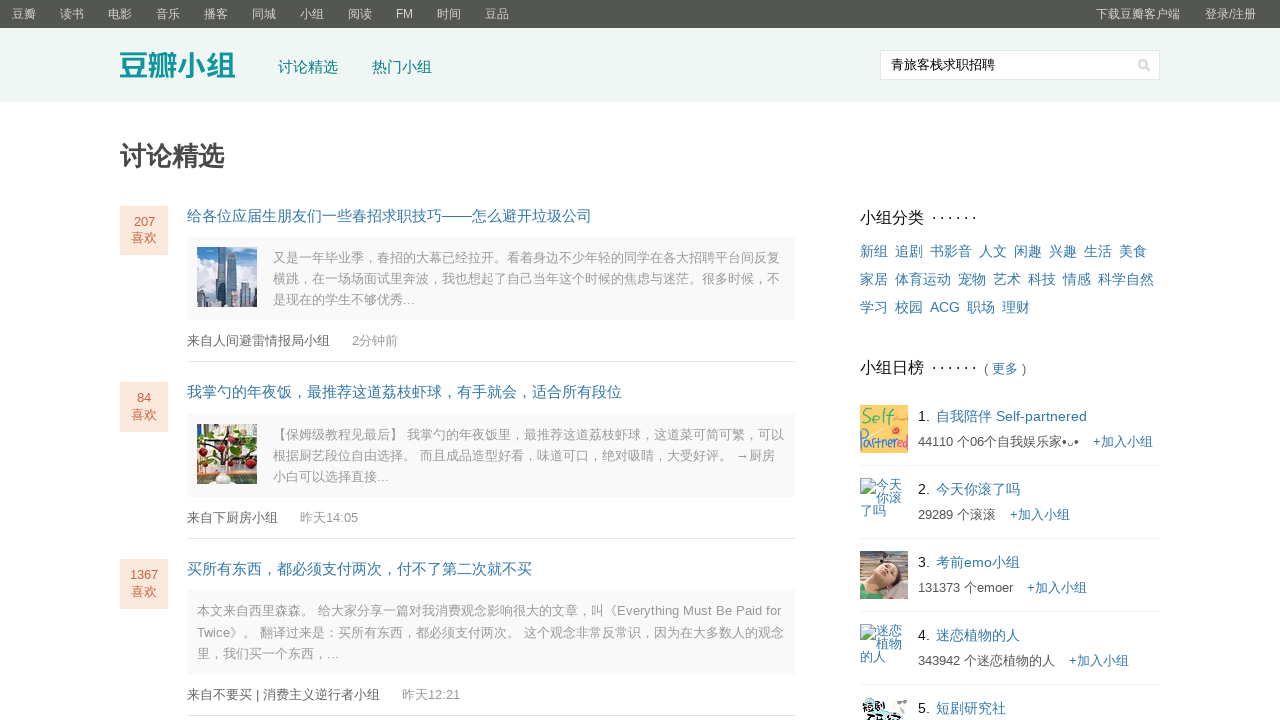

Clicked the search submit button at (1144, 65) on .inp-btn
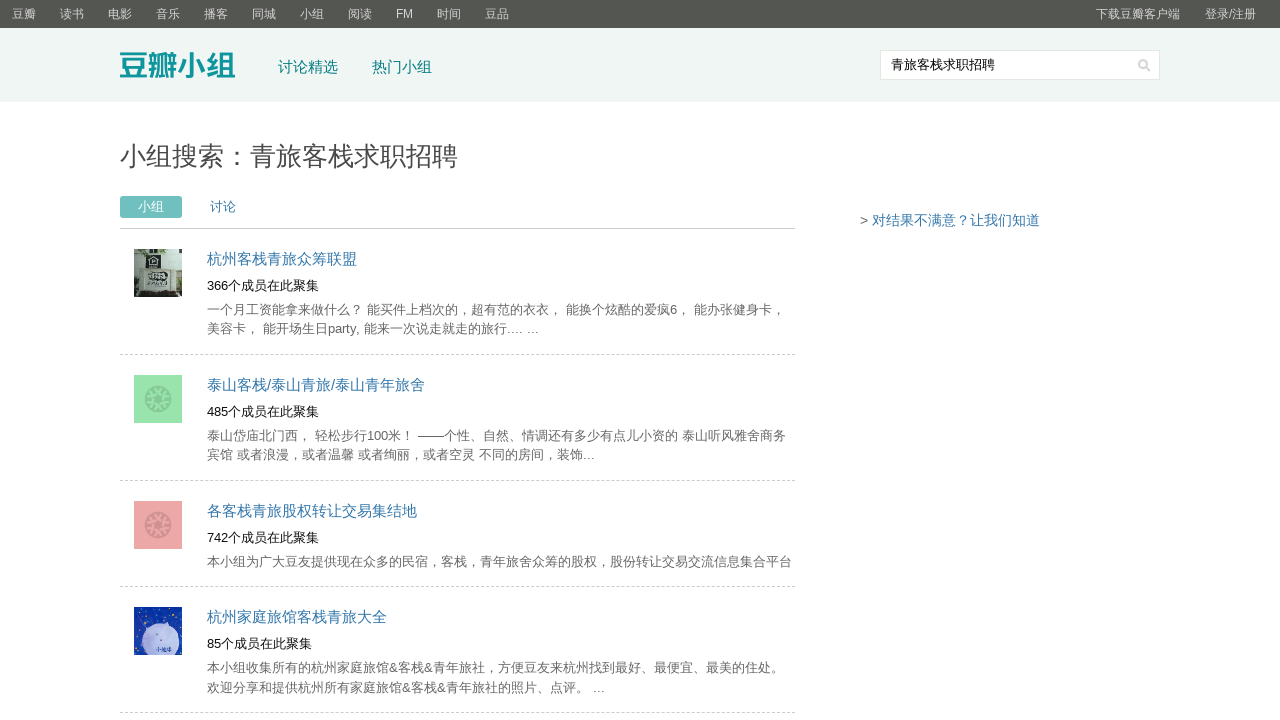

Search results loaded with group links
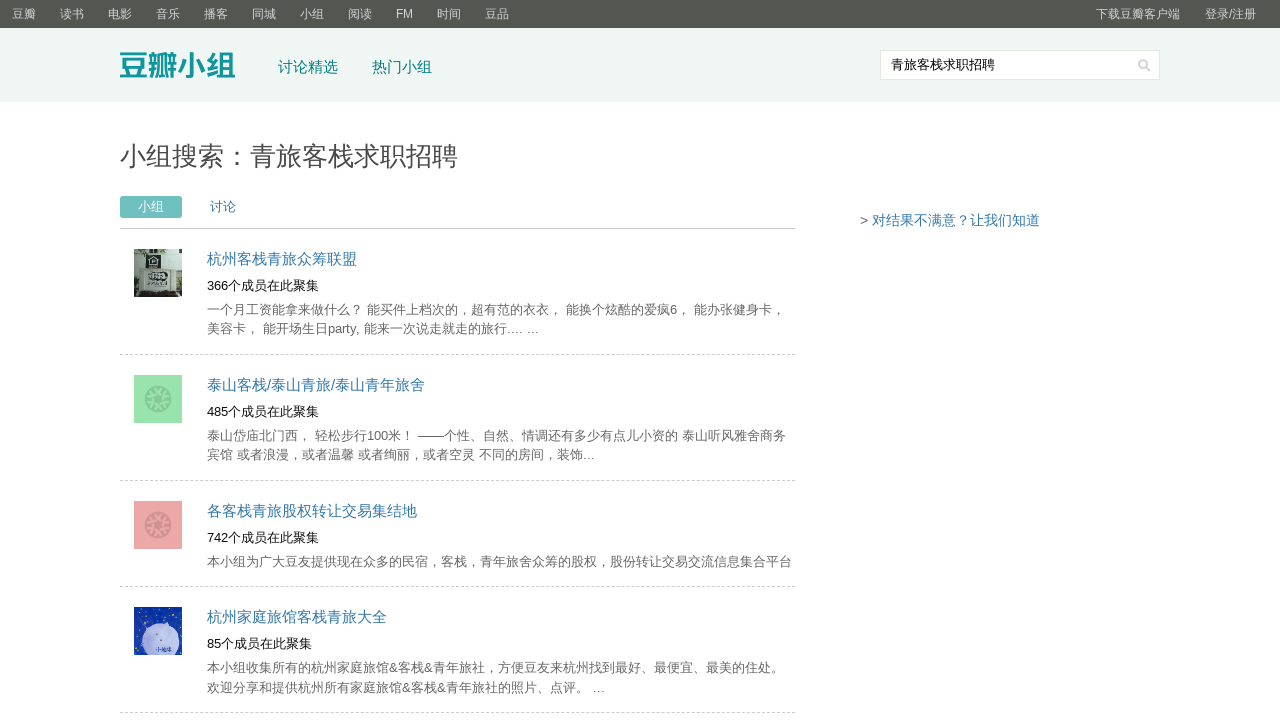

Clicked on the first search result group at (282, 258) on div.result h3 a >> nth=0
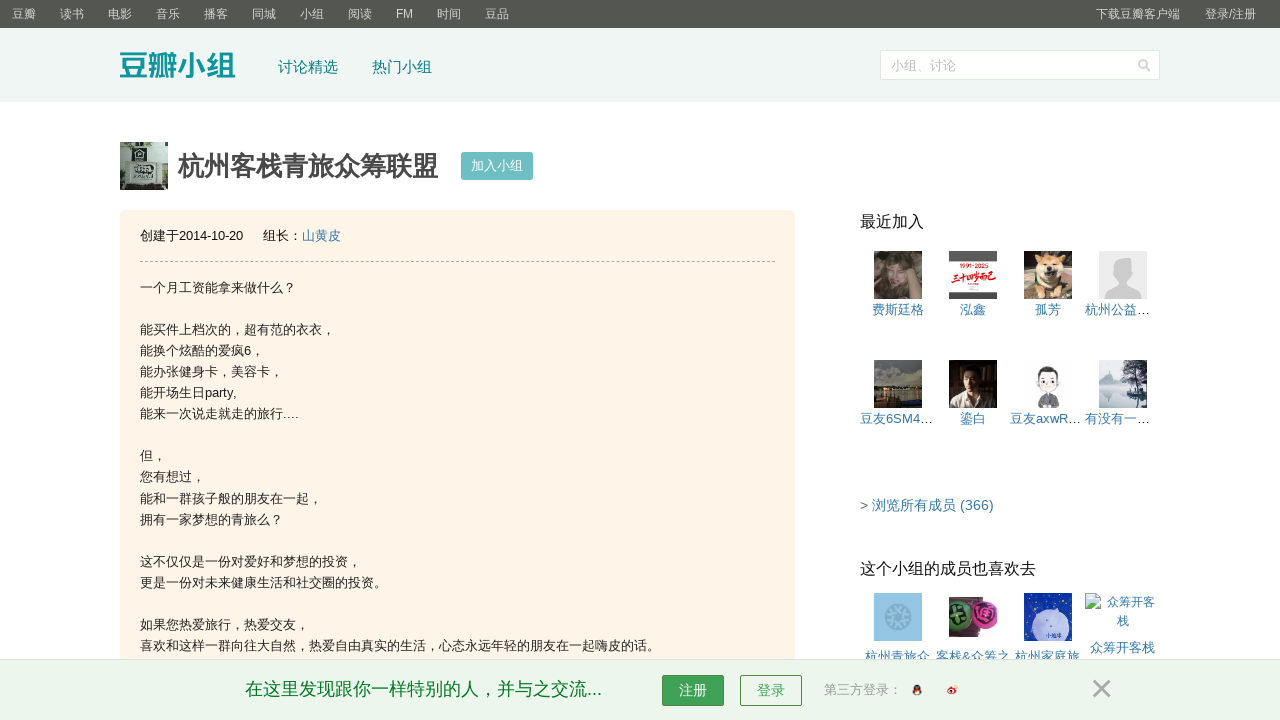

Group page loaded successfully with topics section
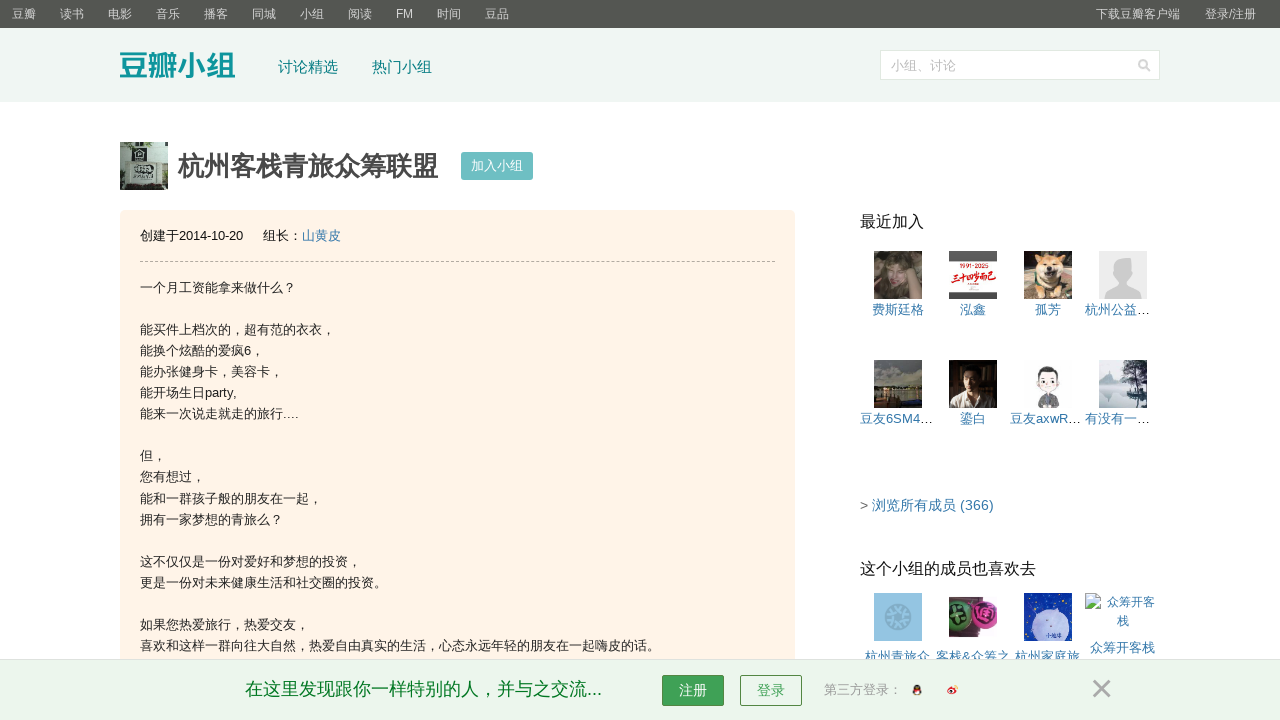

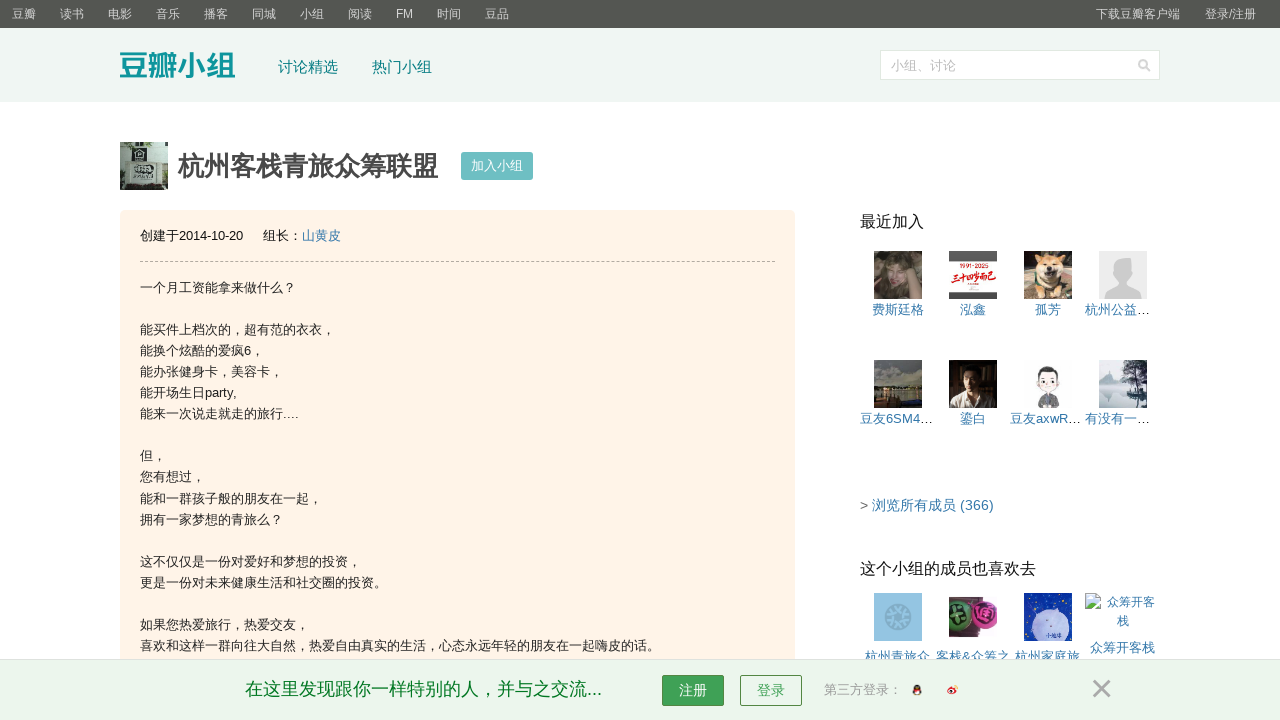